Tests selecting a dropdown option by its value attribute and verifies the selection

Starting URL: https://the-internet.herokuapp.com/dropdown

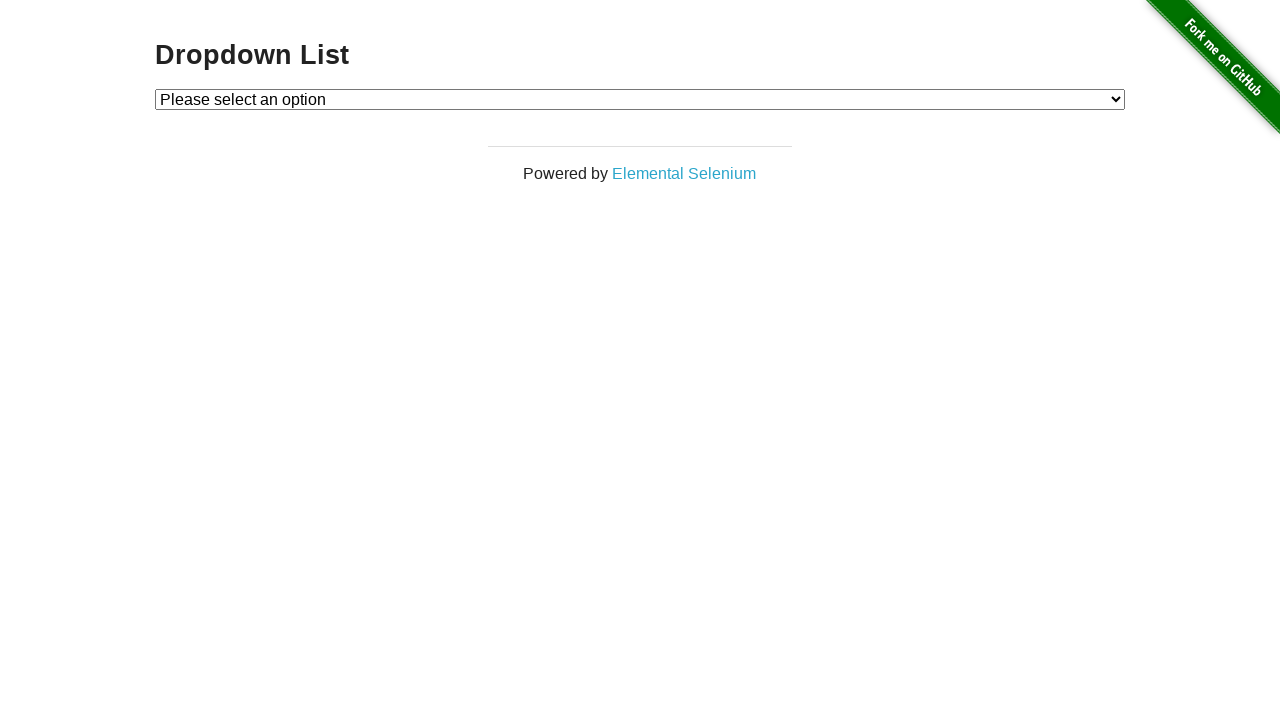

Navigated to dropdown page
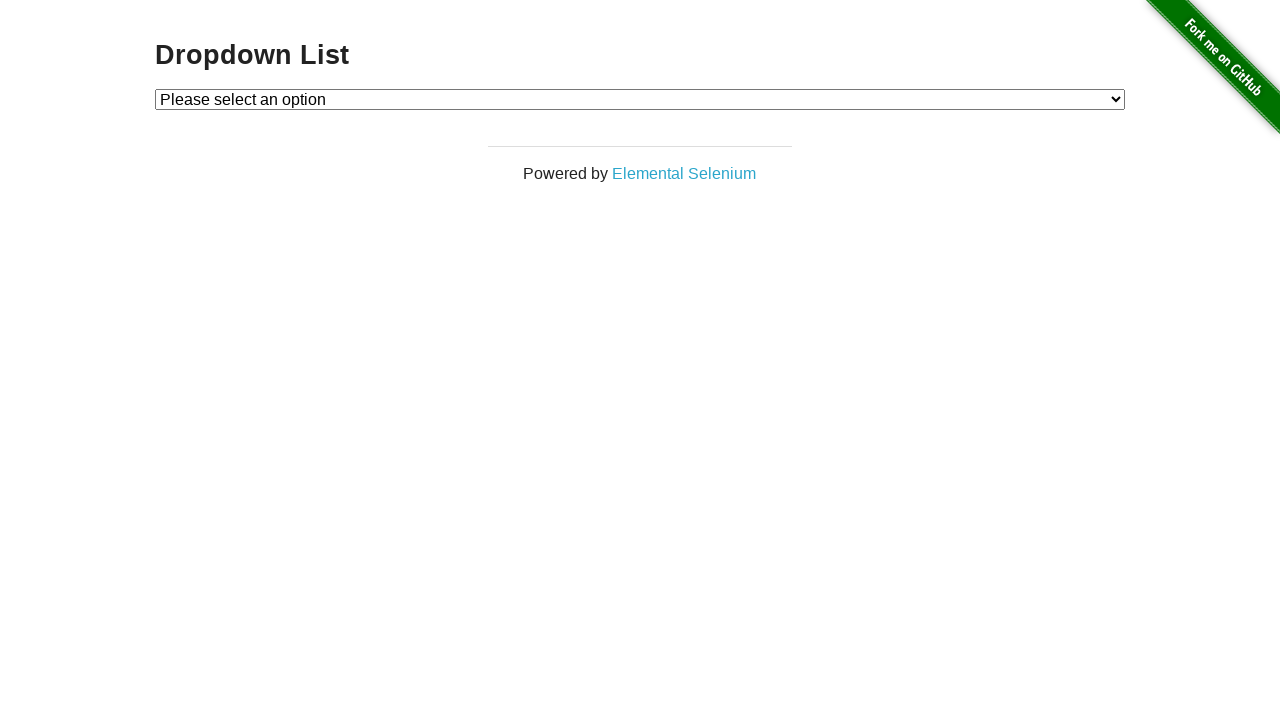

Selected dropdown option with value '2' on #dropdown
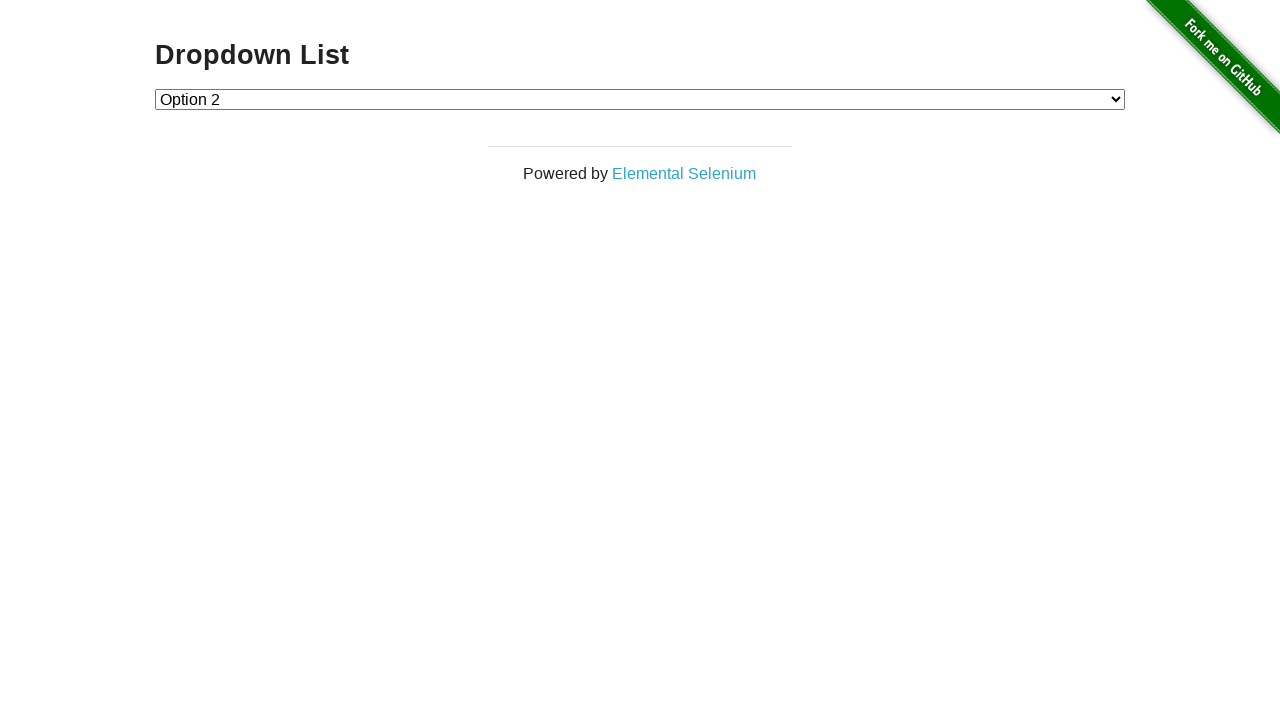

Retrieved selected dropdown option text
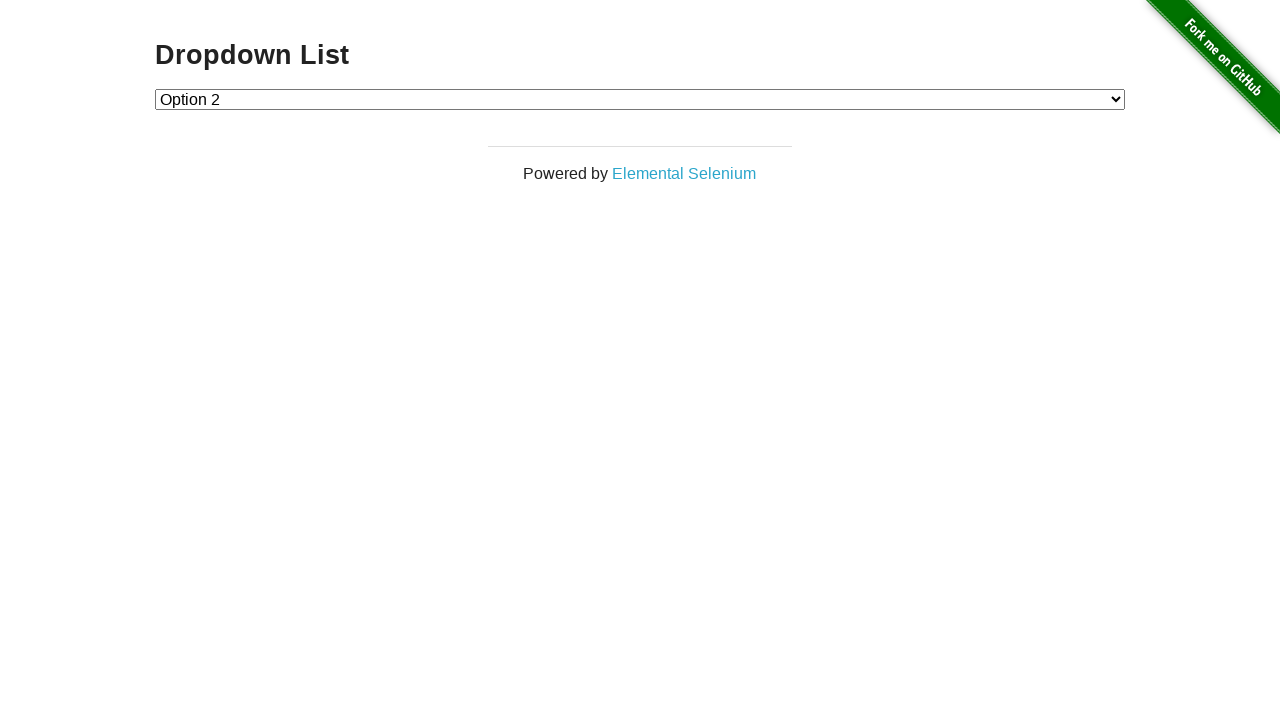

Verified that selected option contains 'Option 2'
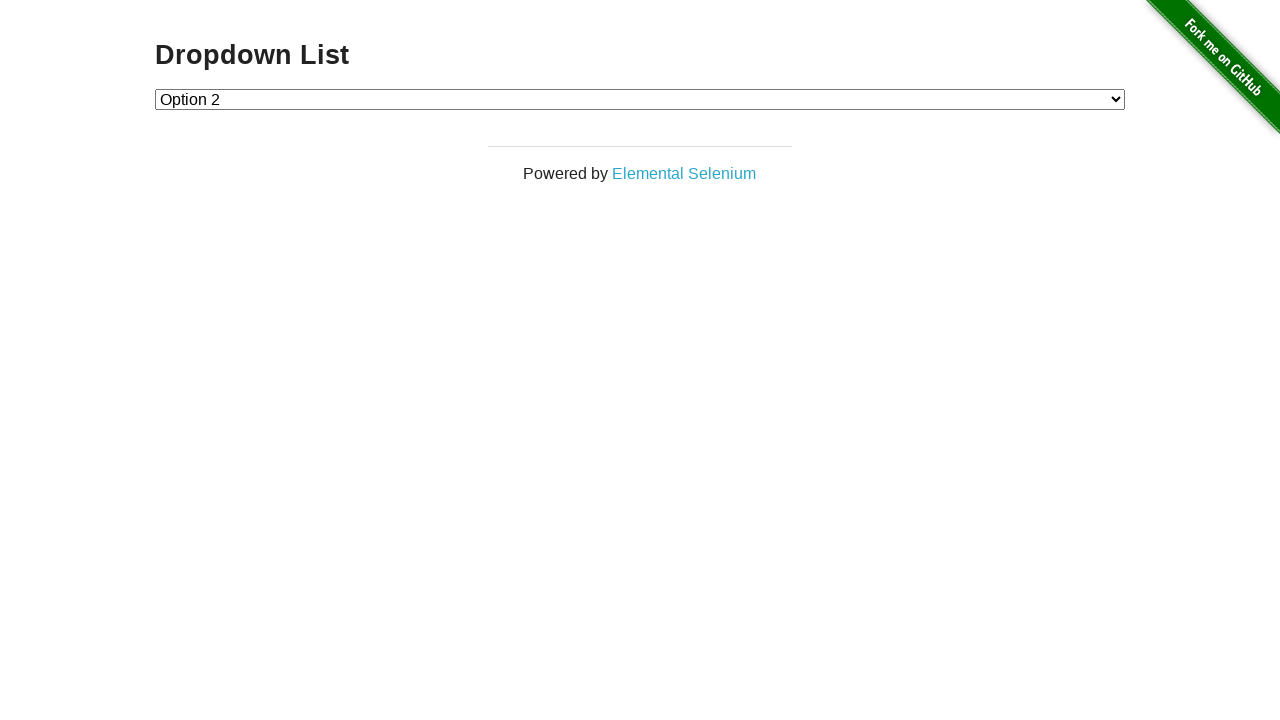

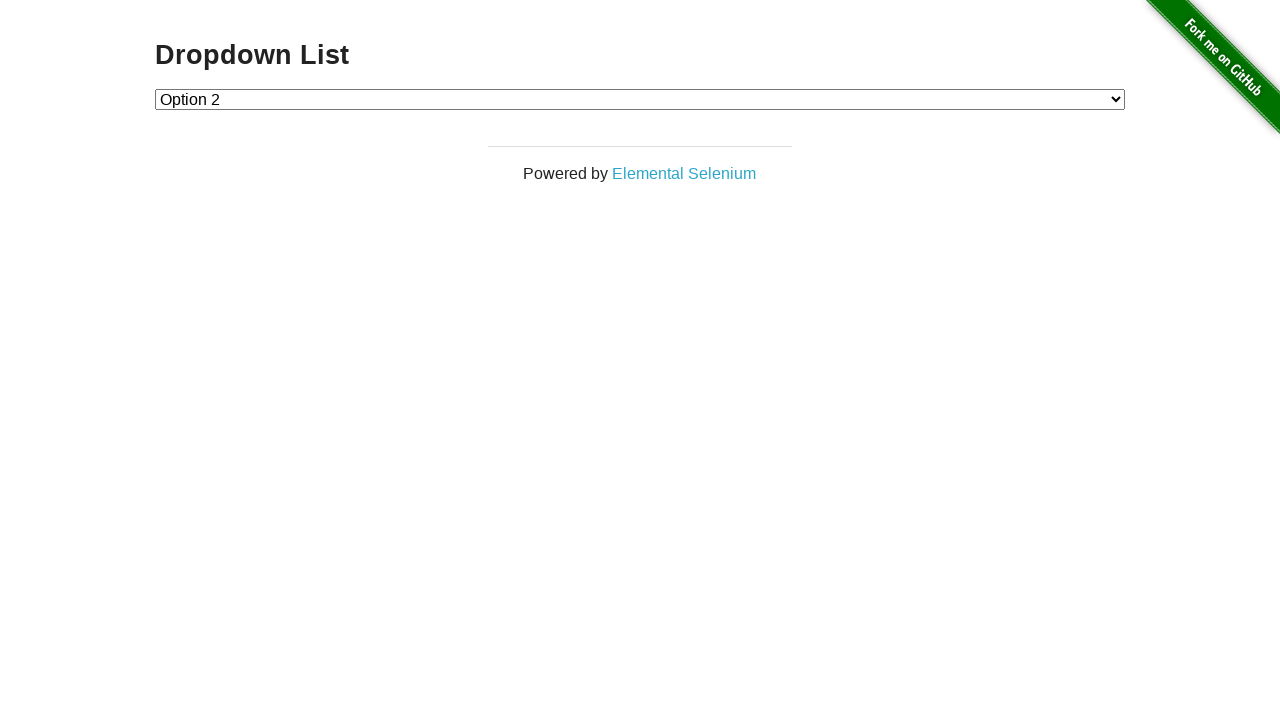